Tests Angular Syncfusion dropdown by selecting sports options (Badminton, Golf, Snooker) from a dropdown list

Starting URL: https://ej2.syncfusion.com/angular/demos/?_ga=2.262049992.437420821.1575083417-524628264.1575083417#/material/drop-down-list/data-binding

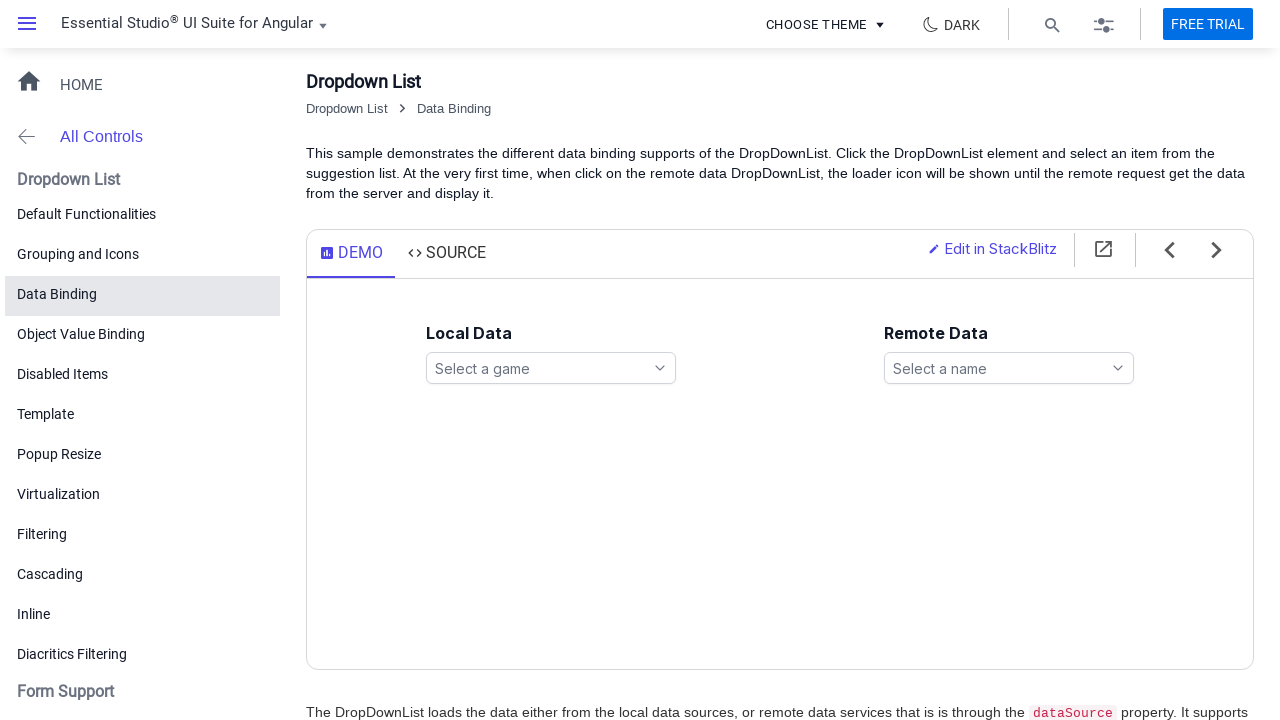

Clicked dropdown search icon to open games list at (660, 368) on xpath=//ejs-dropdownlist[@id='games']//span[contains(@class,'e-search-icon')]
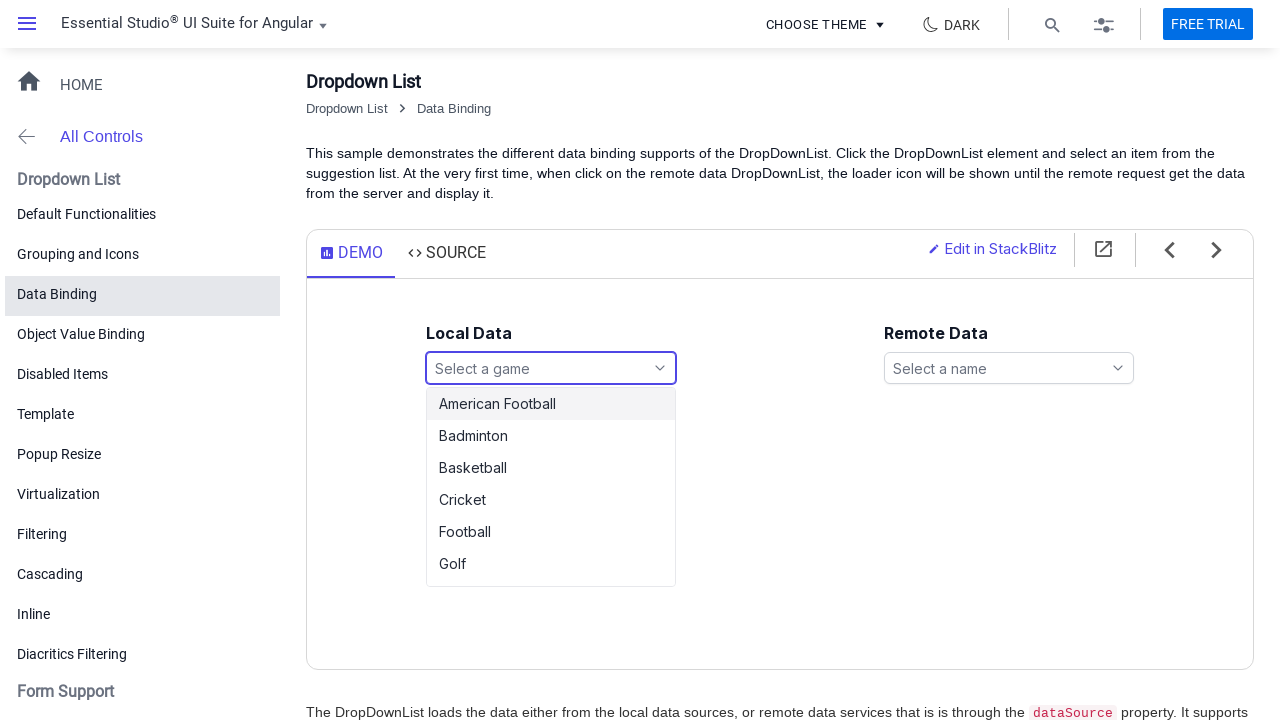

Dropdown list items loaded
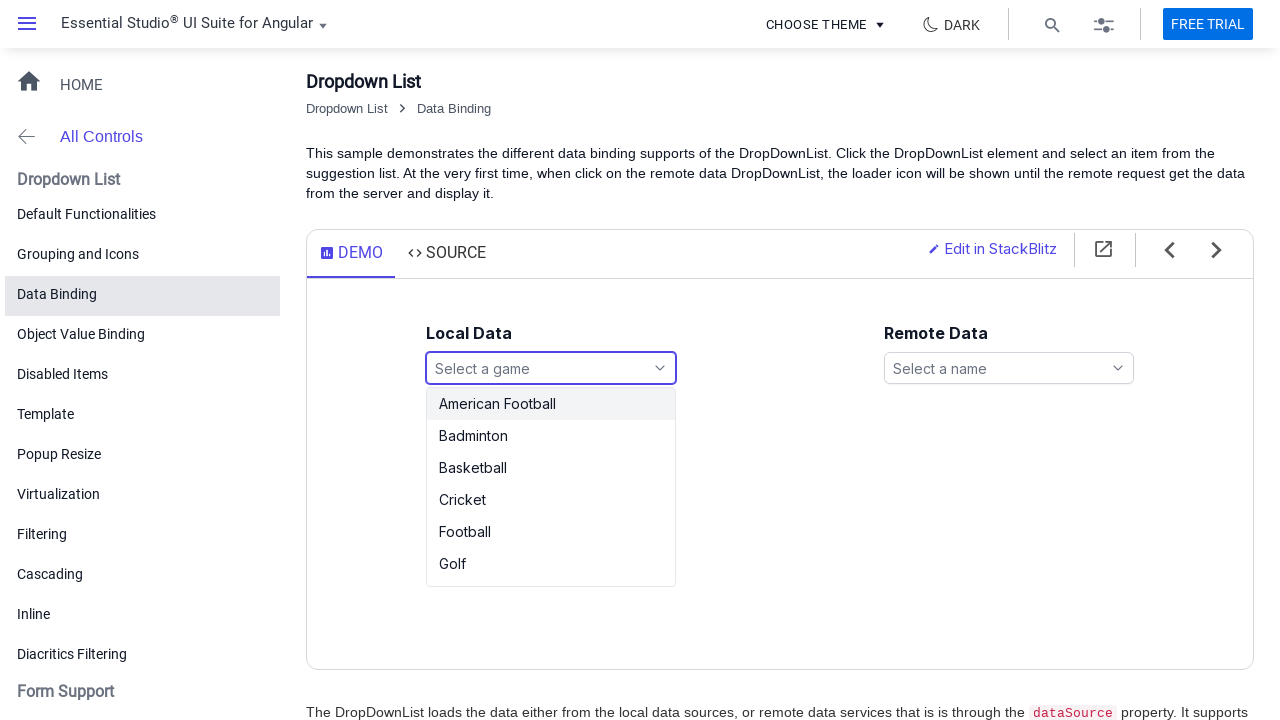

Selected 'Badminton' from dropdown at (551, 436) on xpath=//div[@id='games_popup']//li[text()='Badminton']
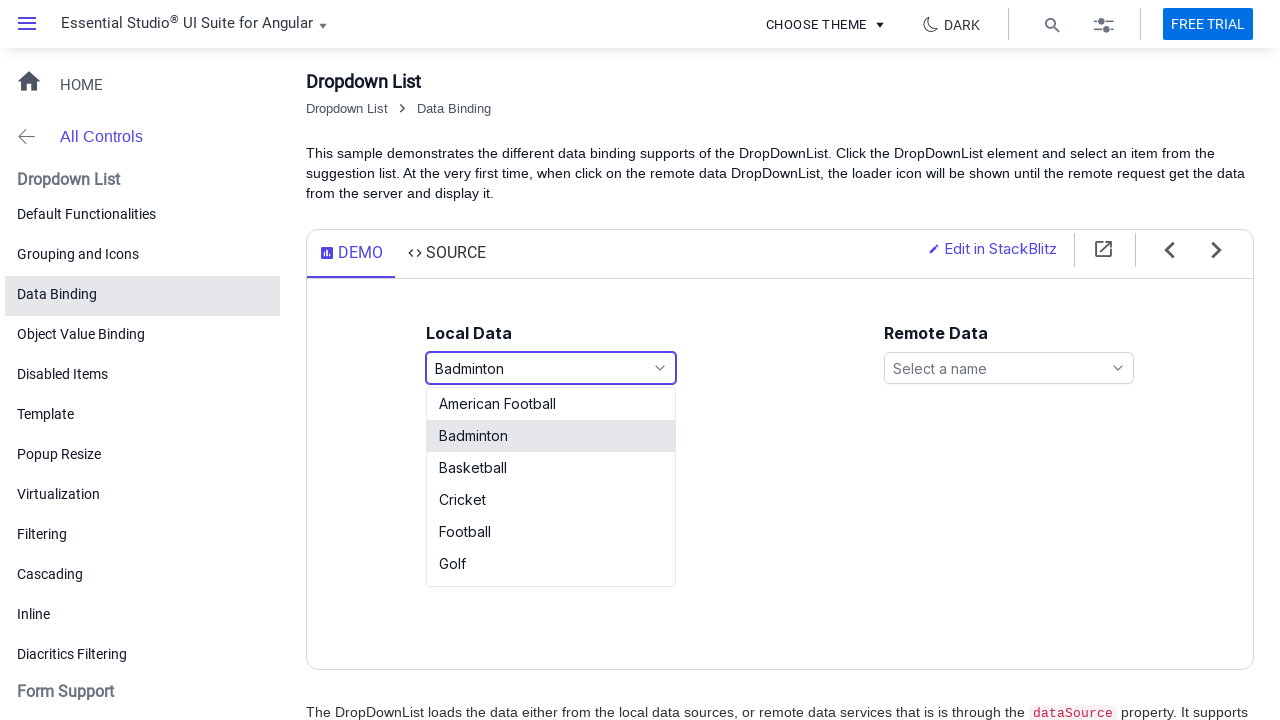

Waited 3 seconds for selection to register
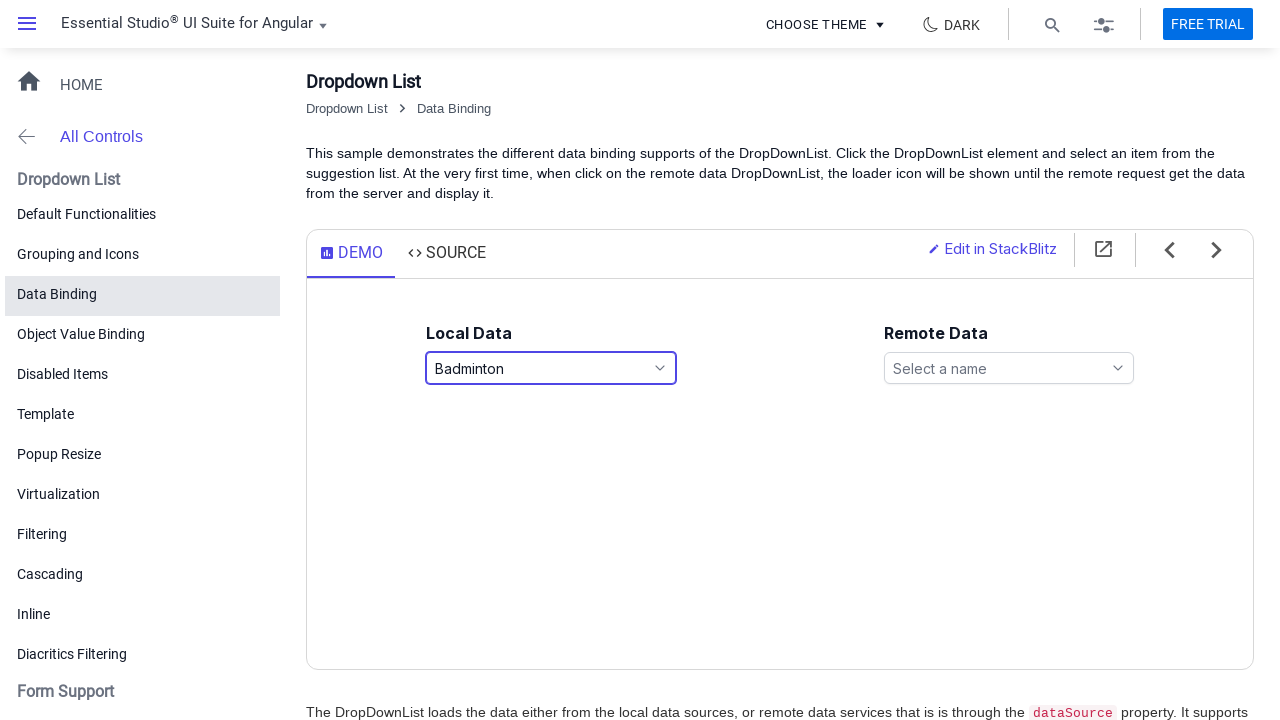

Clicked dropdown search icon to open games list again at (660, 368) on xpath=//ejs-dropdownlist[@id='games']//span[contains(@class,'e-search-icon')]
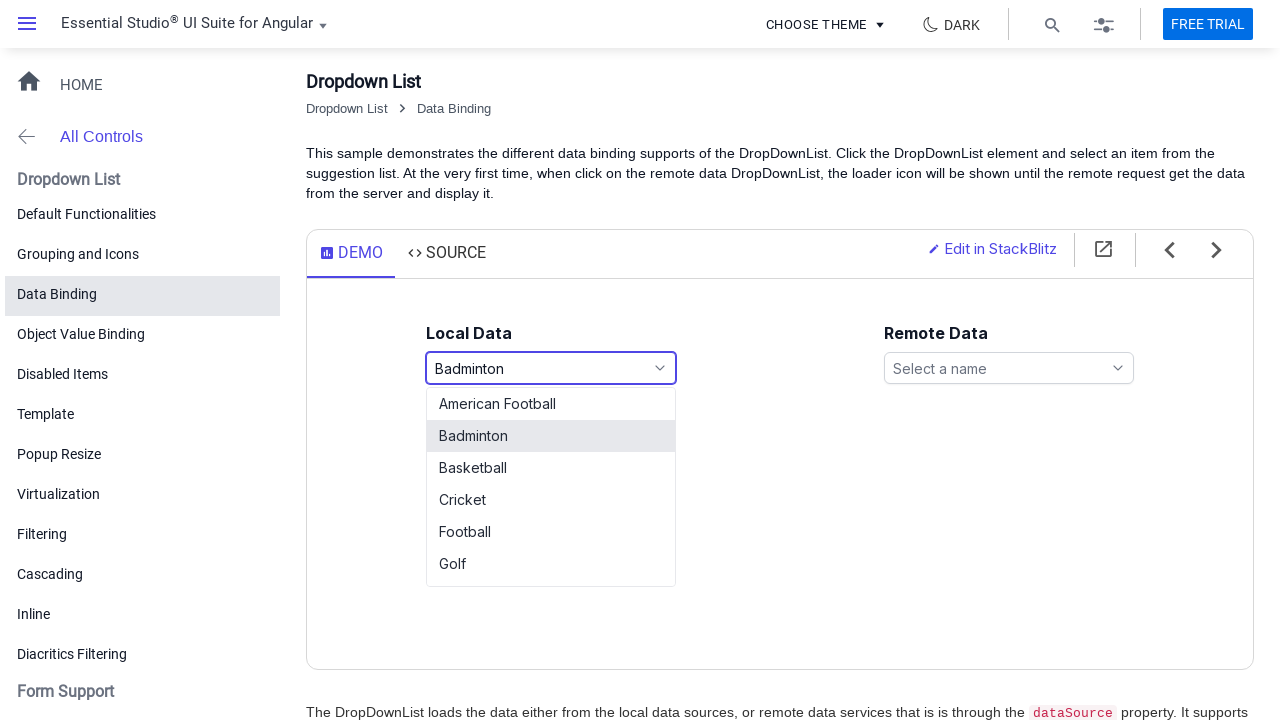

Dropdown list items loaded
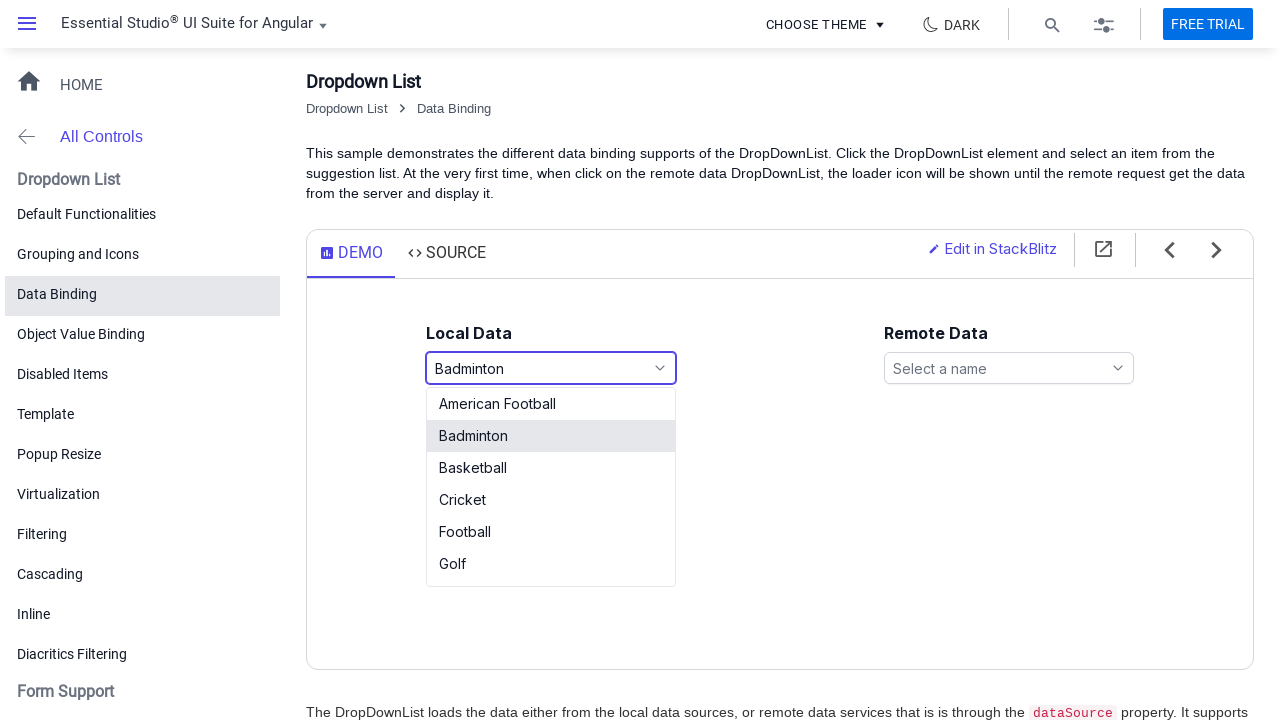

Selected 'Golf' from dropdown at (551, 564) on xpath=//div[@id='games_popup']//li[text()='Golf']
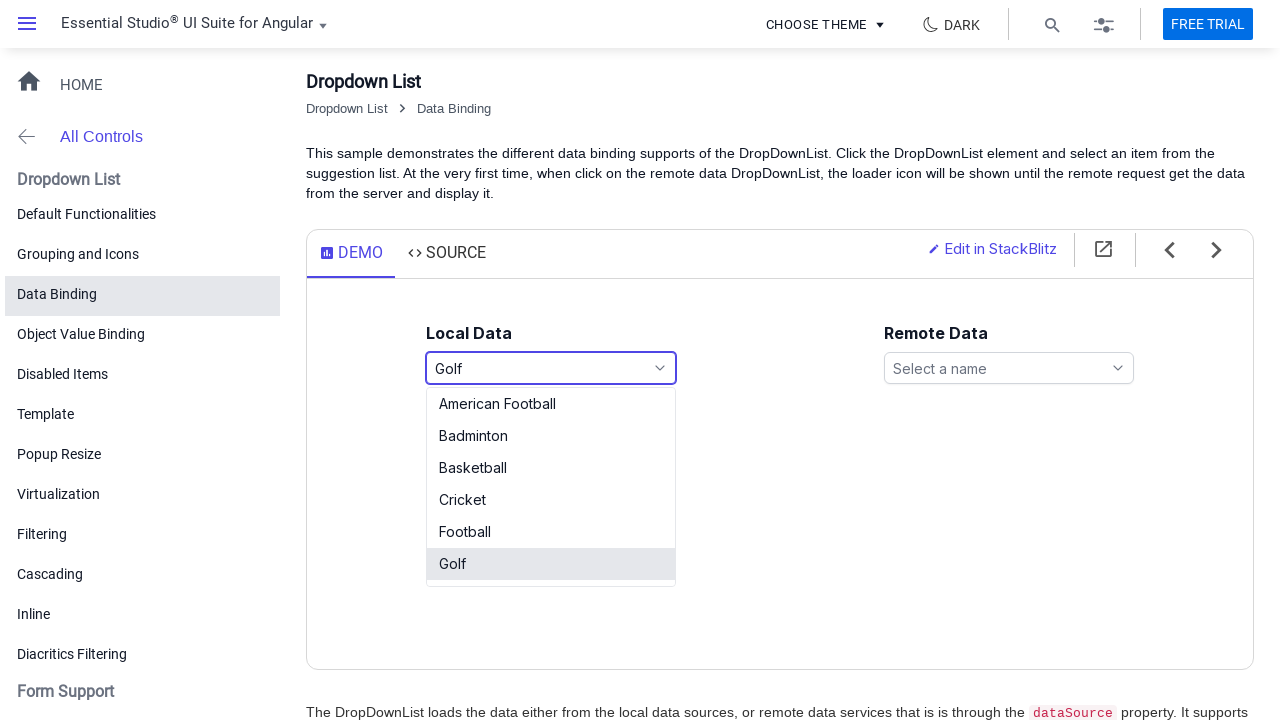

Waited 3 seconds for selection to register
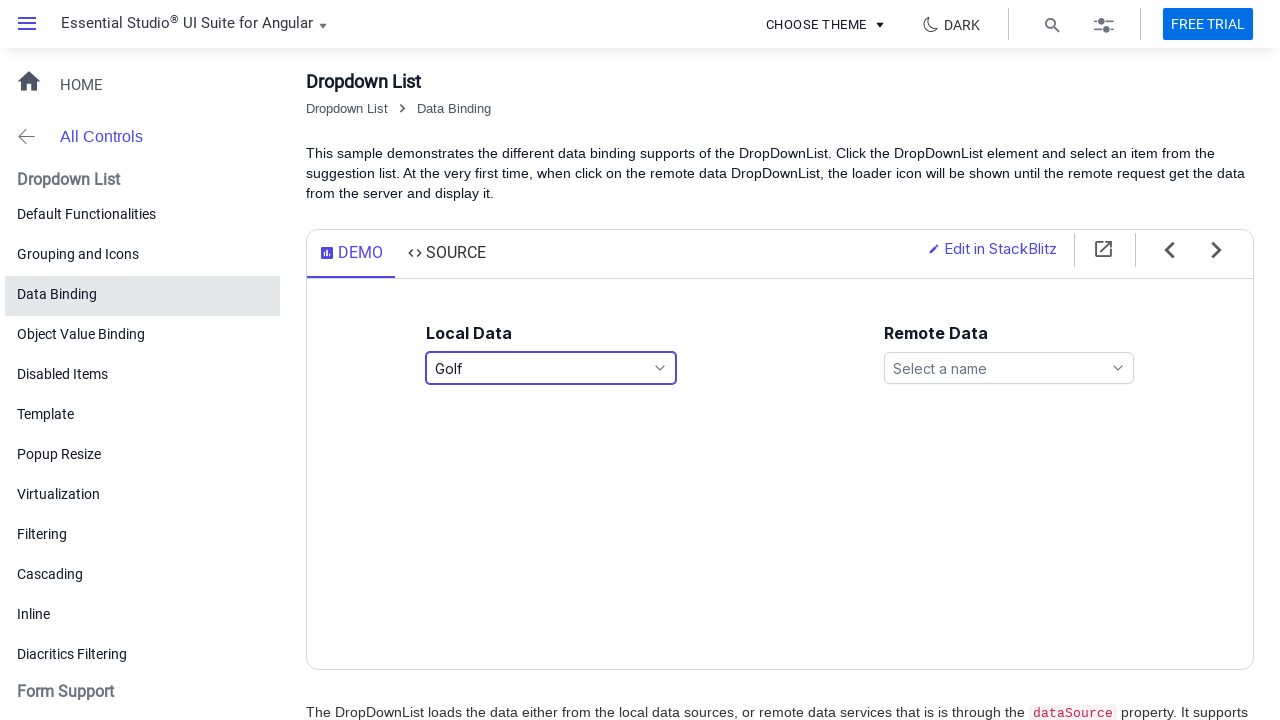

Clicked dropdown search icon to open games list once more at (660, 368) on xpath=//ejs-dropdownlist[@id='games']//span[contains(@class,'e-search-icon')]
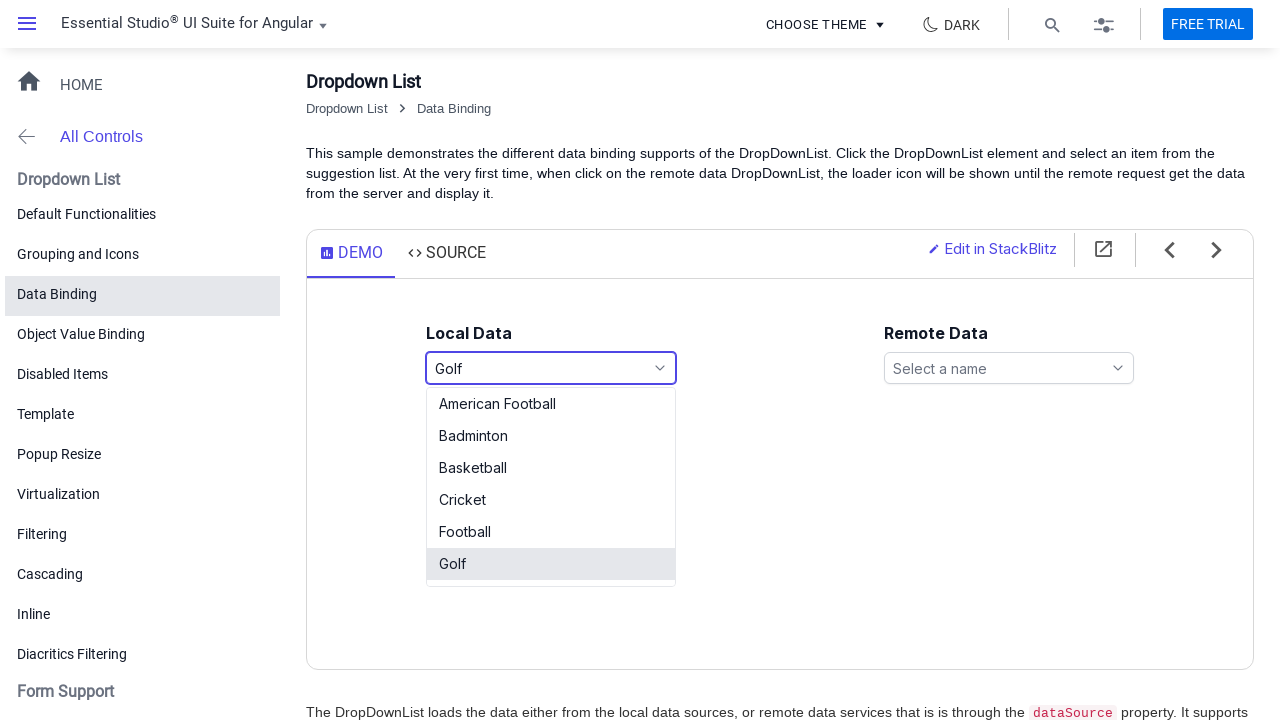

Dropdown list items loaded
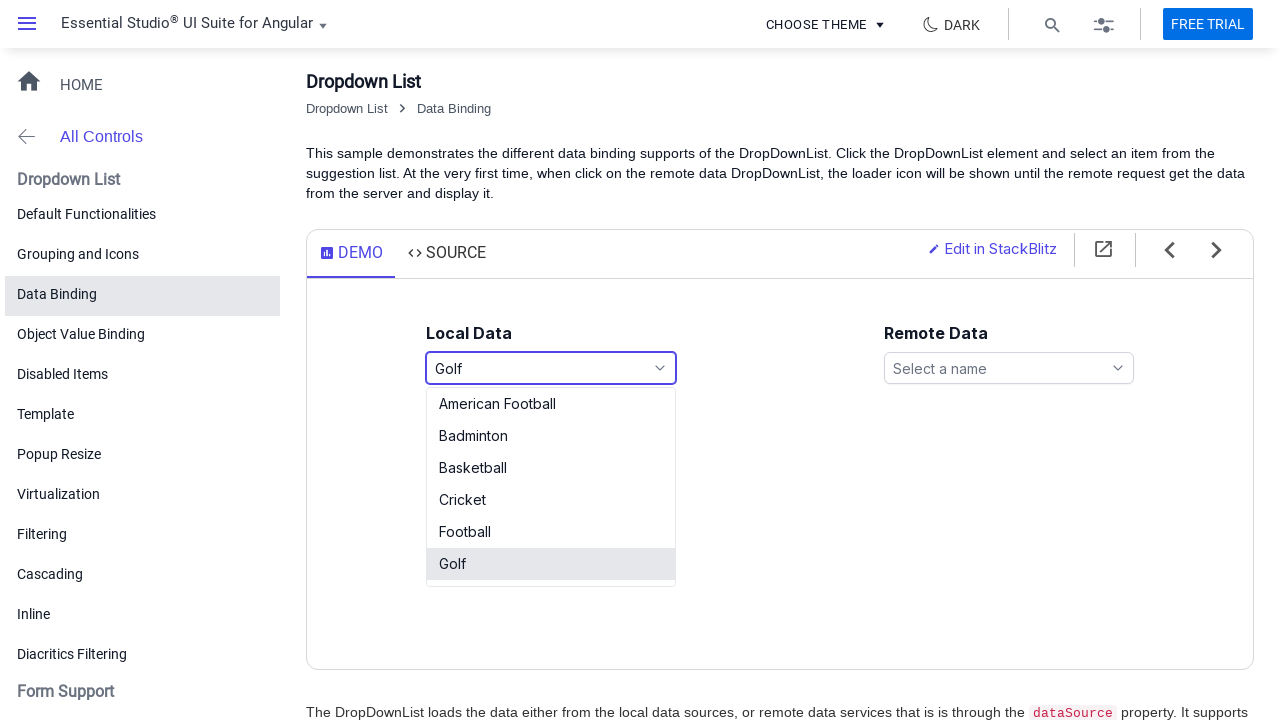

Selected 'Snooker' from dropdown at (551, 538) on xpath=//div[@id='games_popup']//li[text()='Snooker']
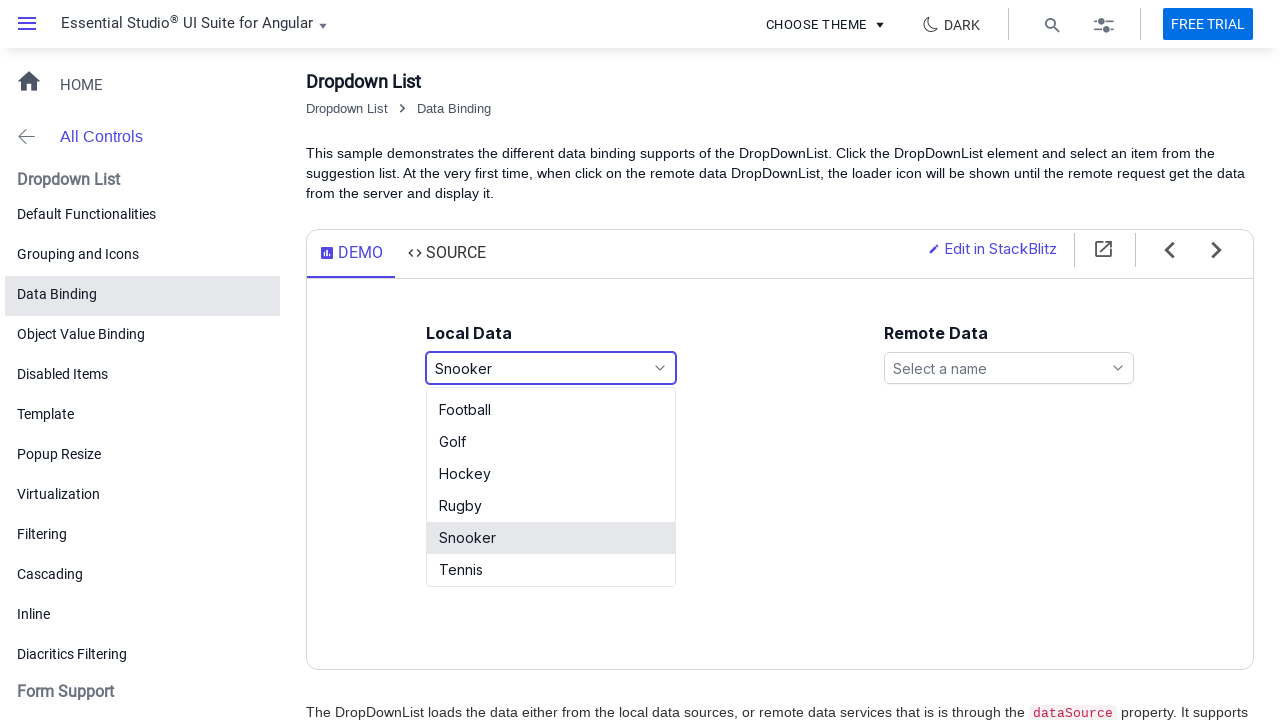

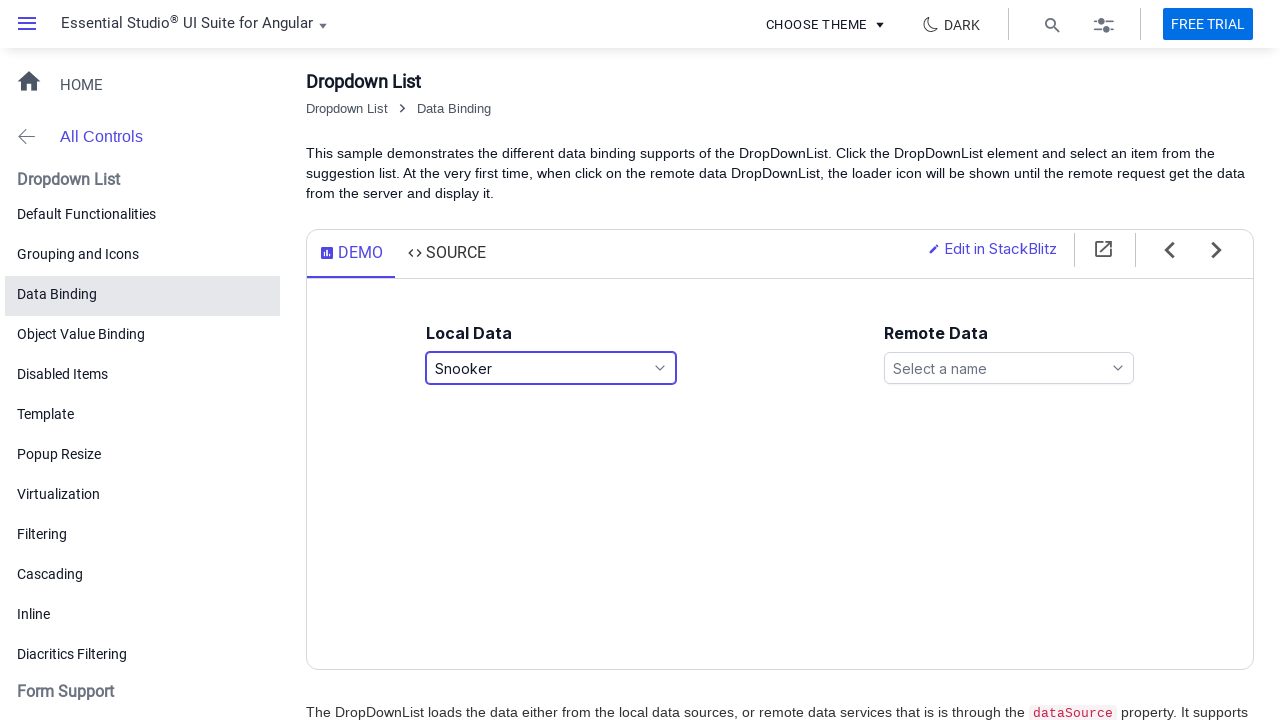